Tests Newegg search functionality by searching for "rtx", finding the lowest priced item from the search results, clicking on it, and then clicking a compare checkbox on the product page.

Starting URL: https://www.newegg.com/

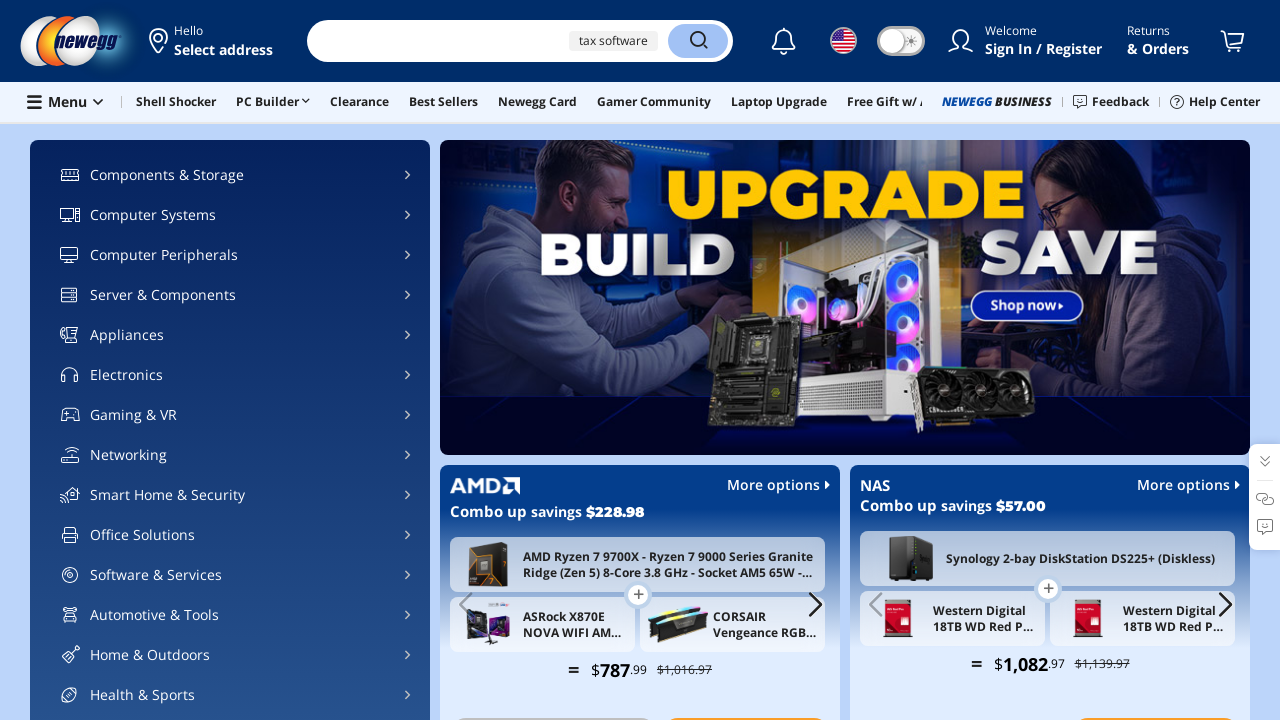

Filled search field with 'rtx' on input[title='Search Site']
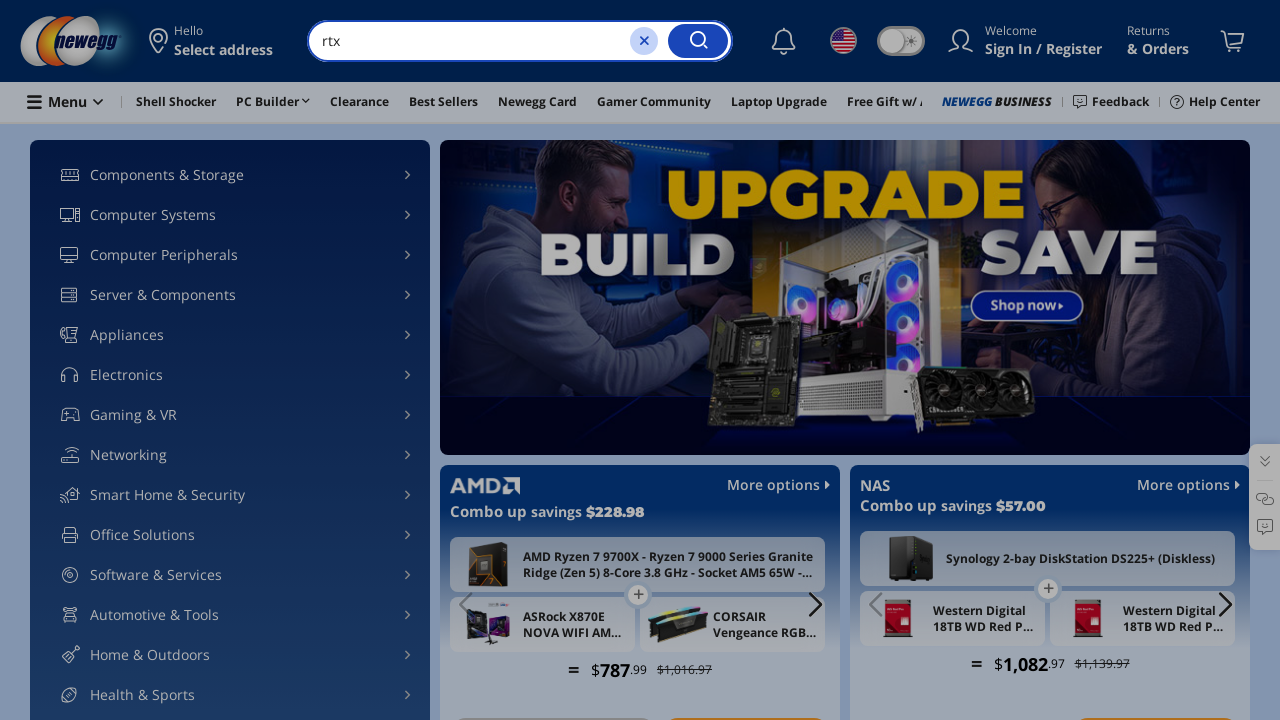

Pressed Enter to search for 'rtx'
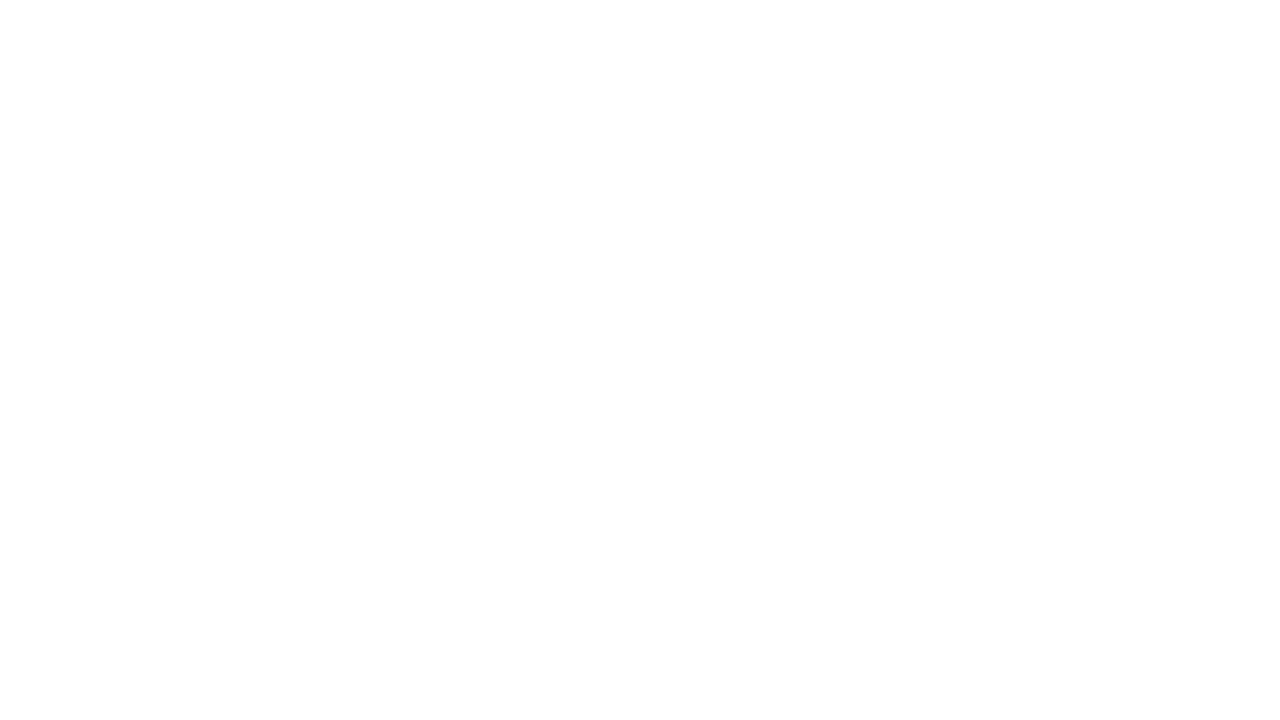

Search results loaded with price elements visible
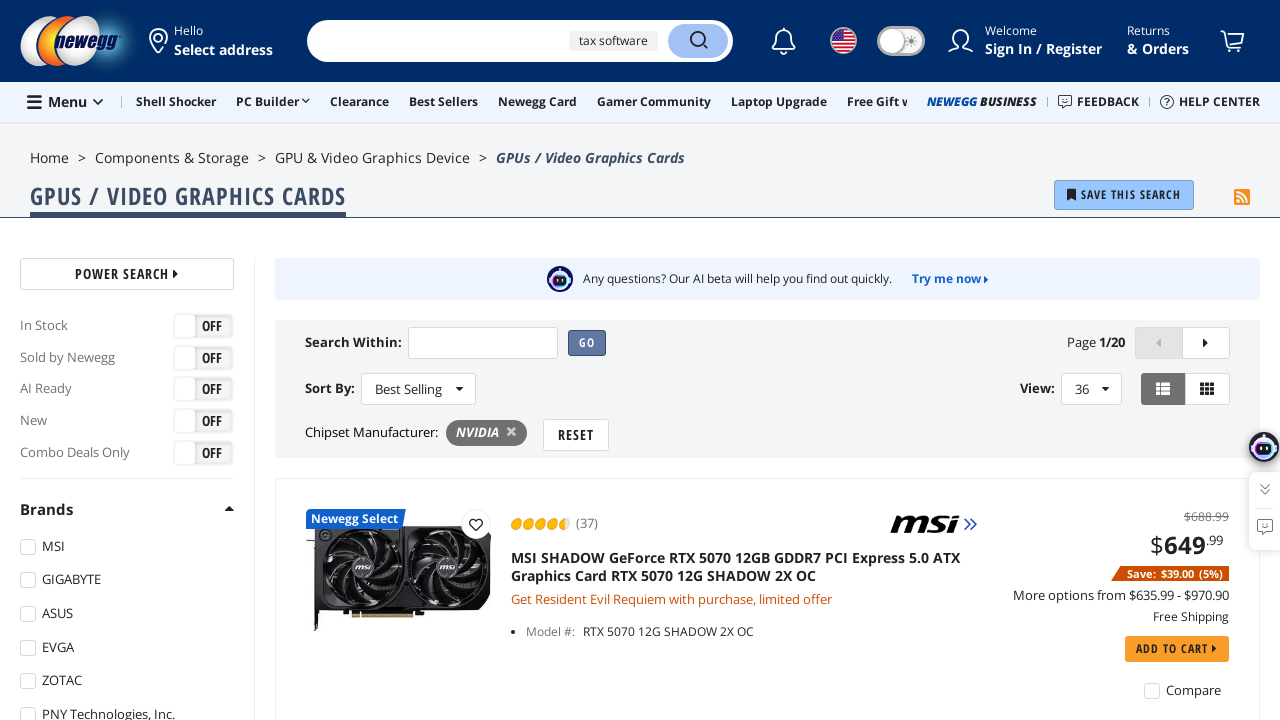

Waited 2 seconds for results to fully render
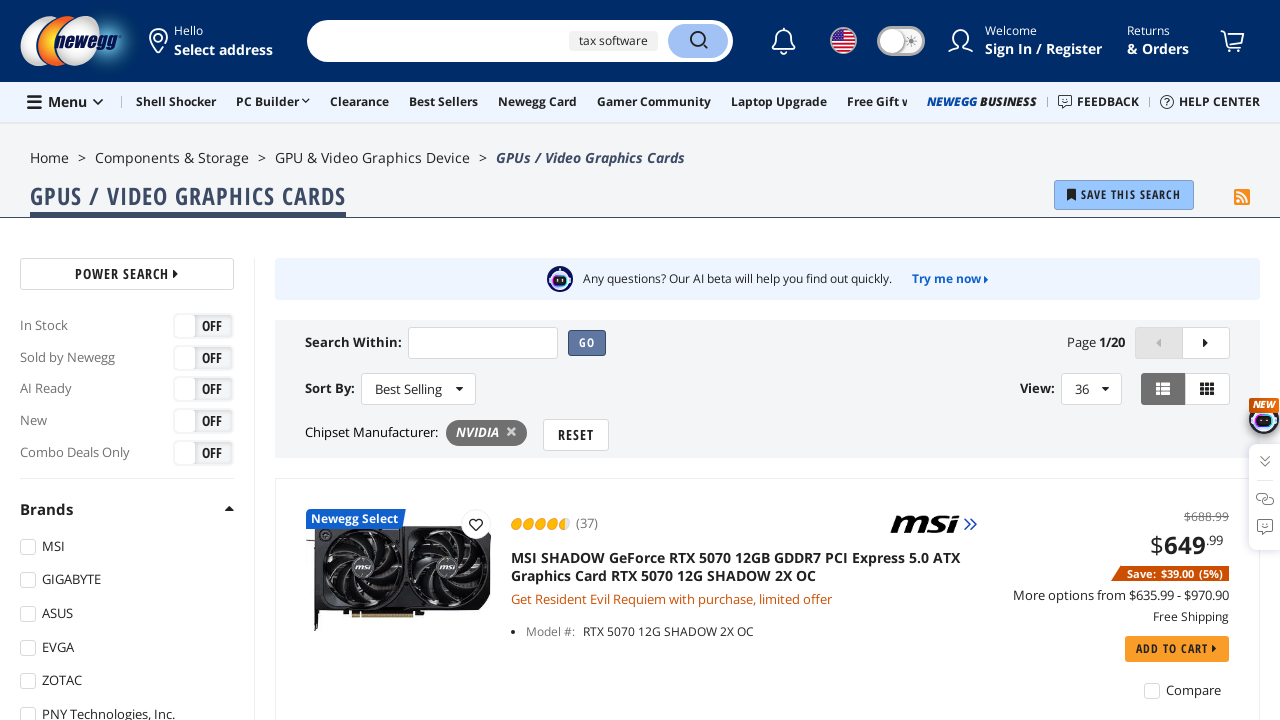

Retrieved 36 price elements from search results
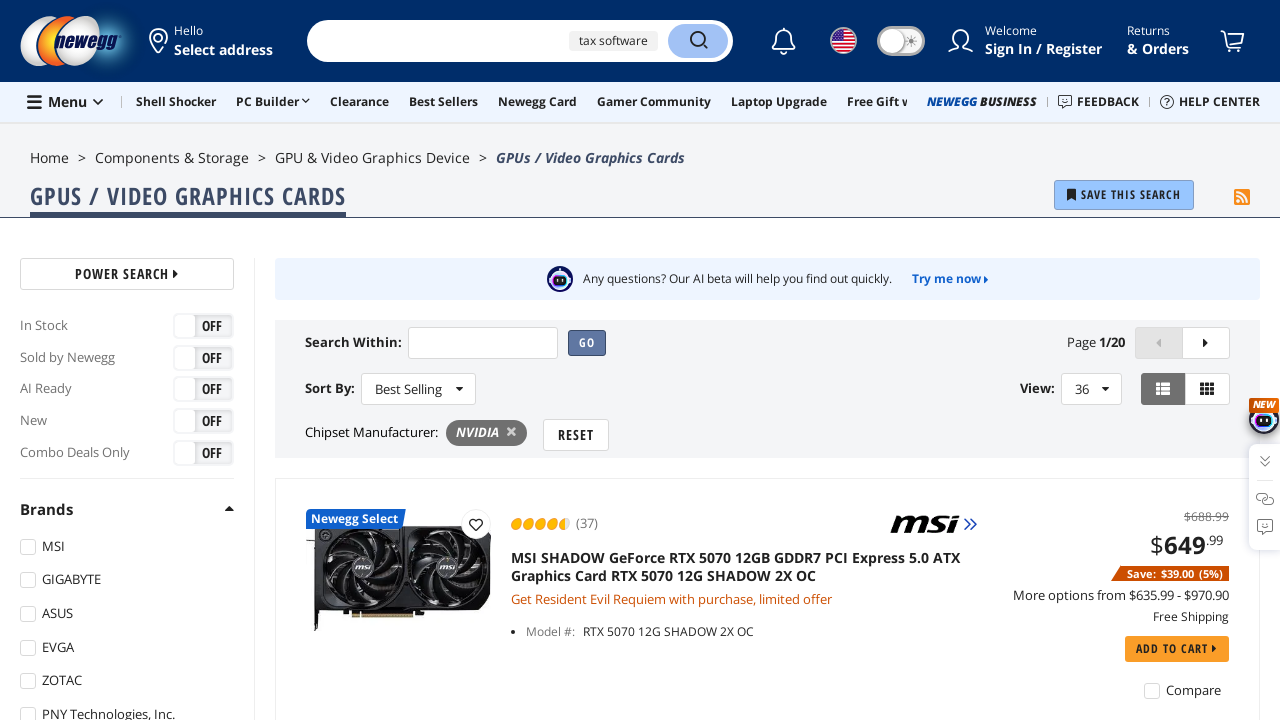

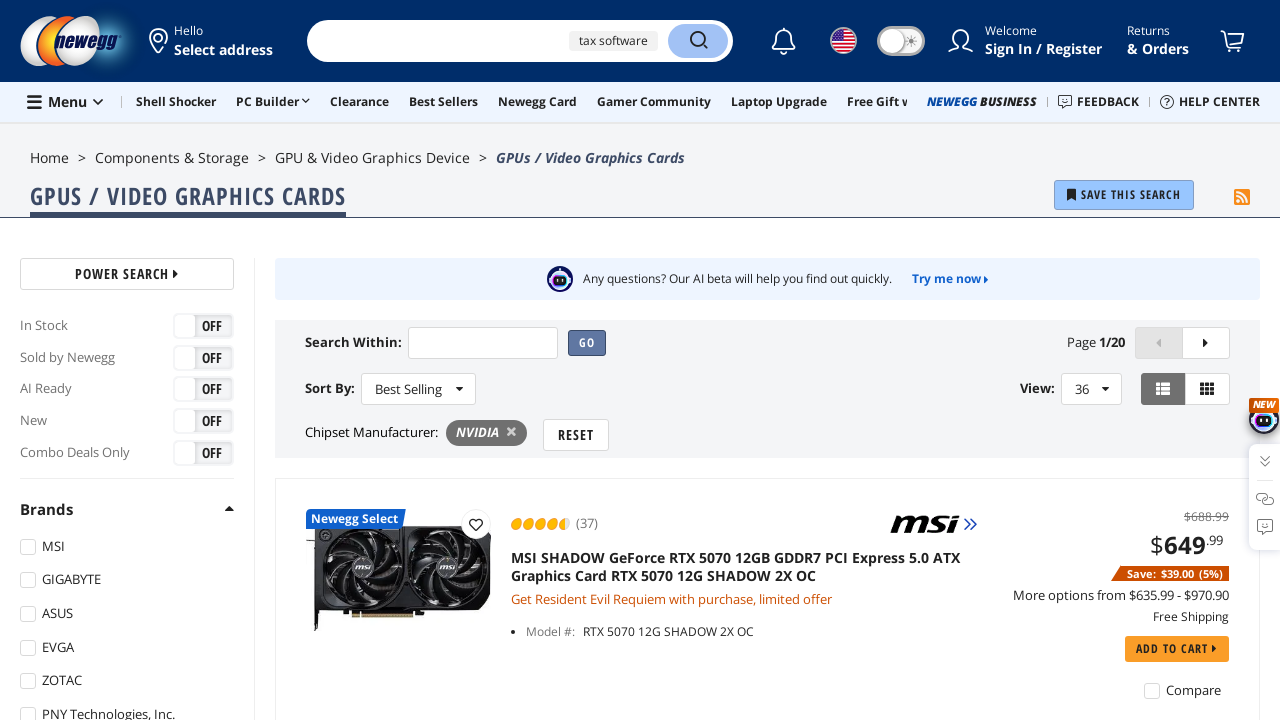